Tests form submission functionality by filling in first name, last name, and email fields, then clicking the submit button on a registration/contact form.

Starting URL: http://secure-retreat-92358.herokuapp.com/

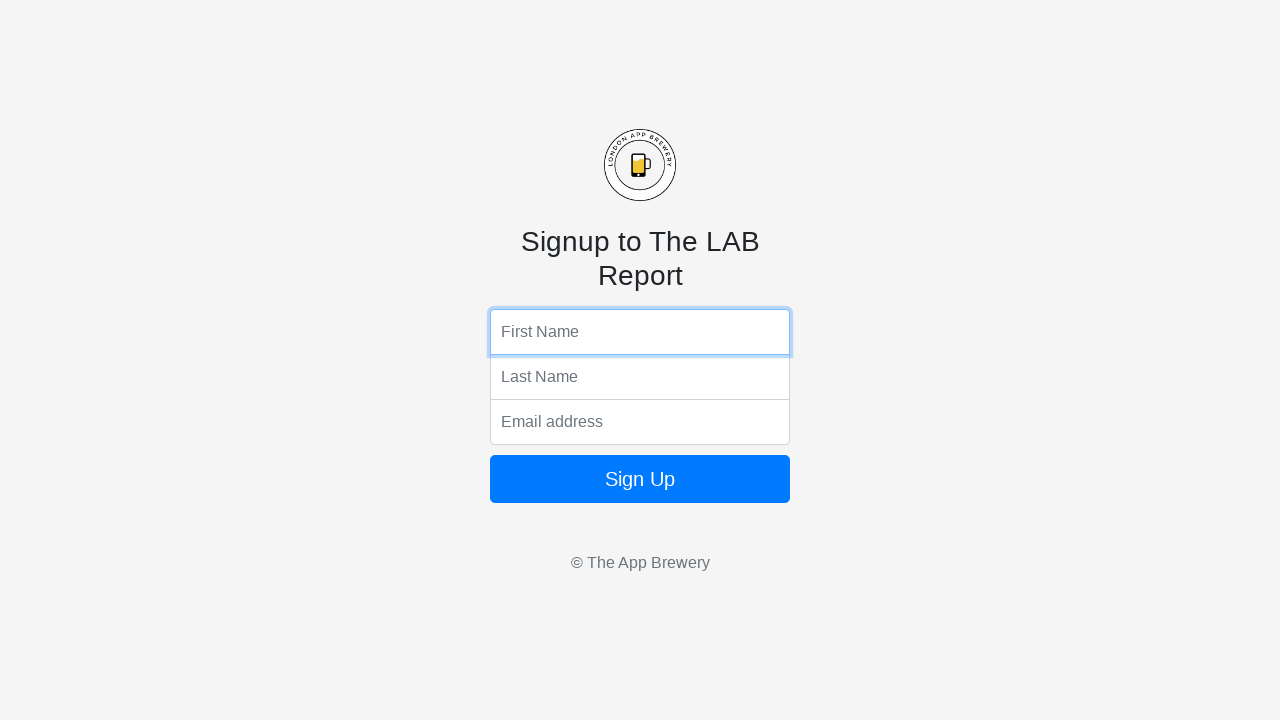

Filled first name field with 'Marco' on input[name='fName']
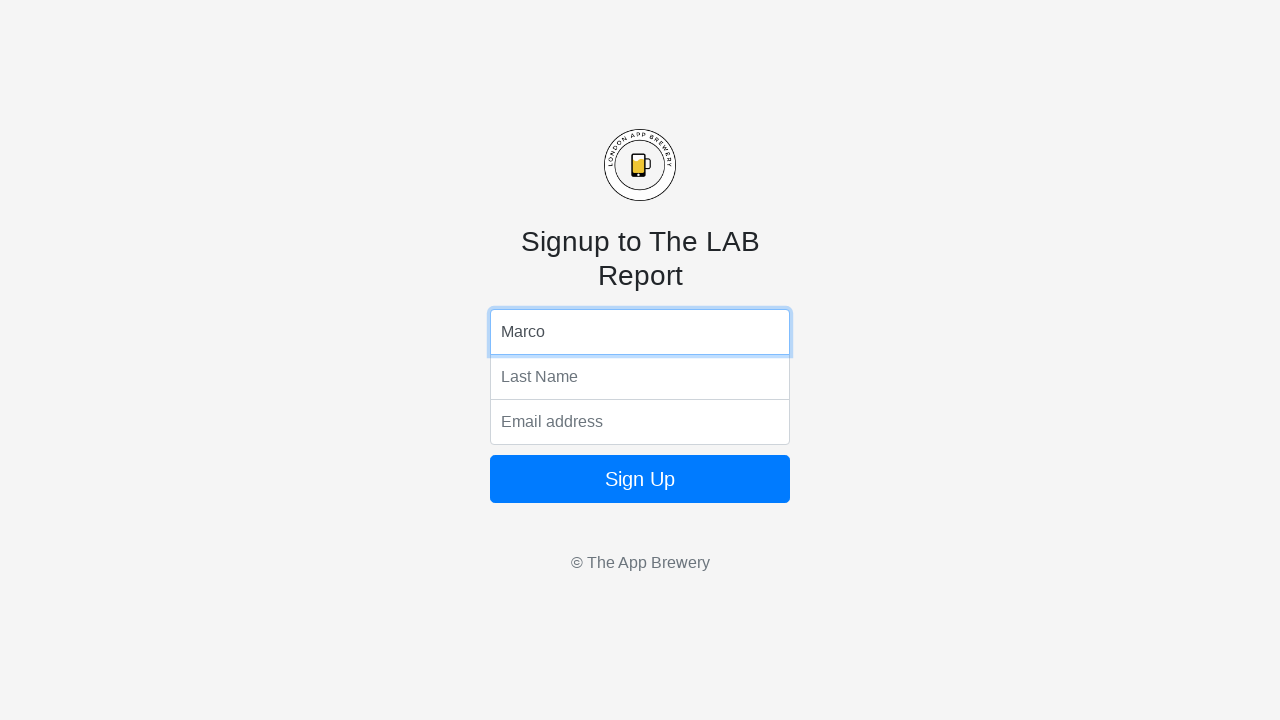

Filled last name field with 'Ponce' on input[name='lName']
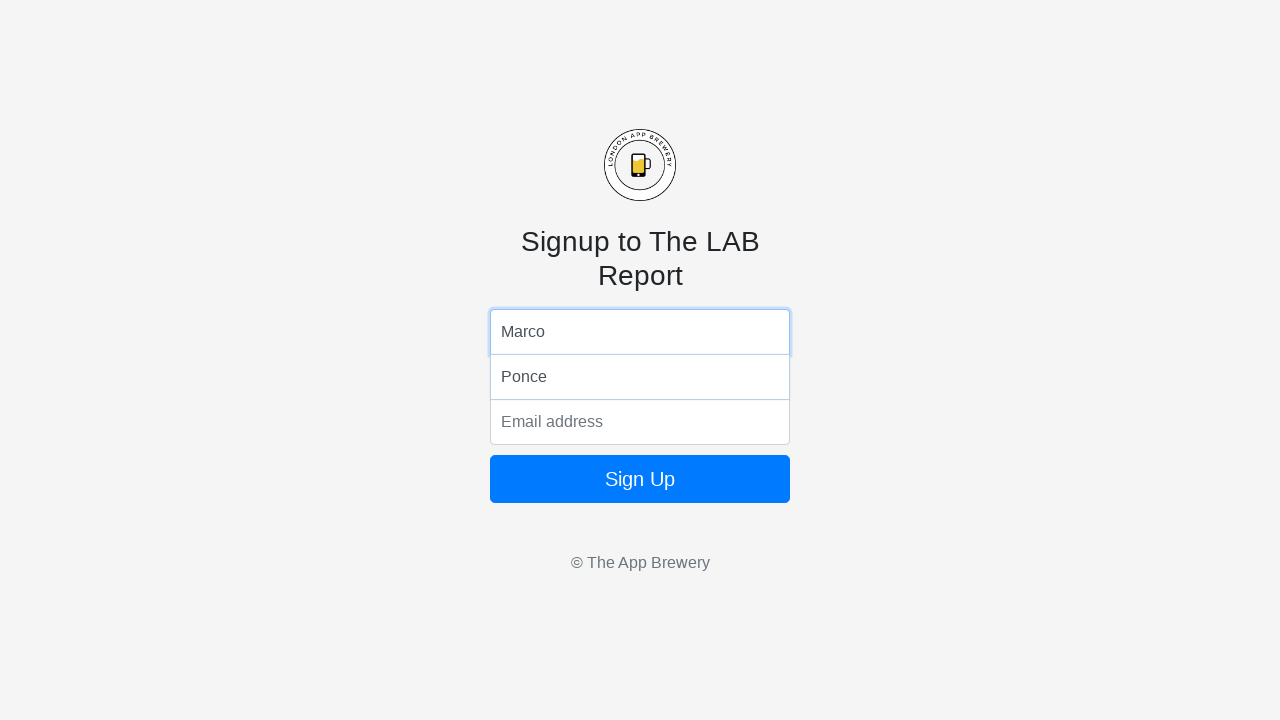

Filled email field with 'marco.test98@gmail.com' on input[name='email']
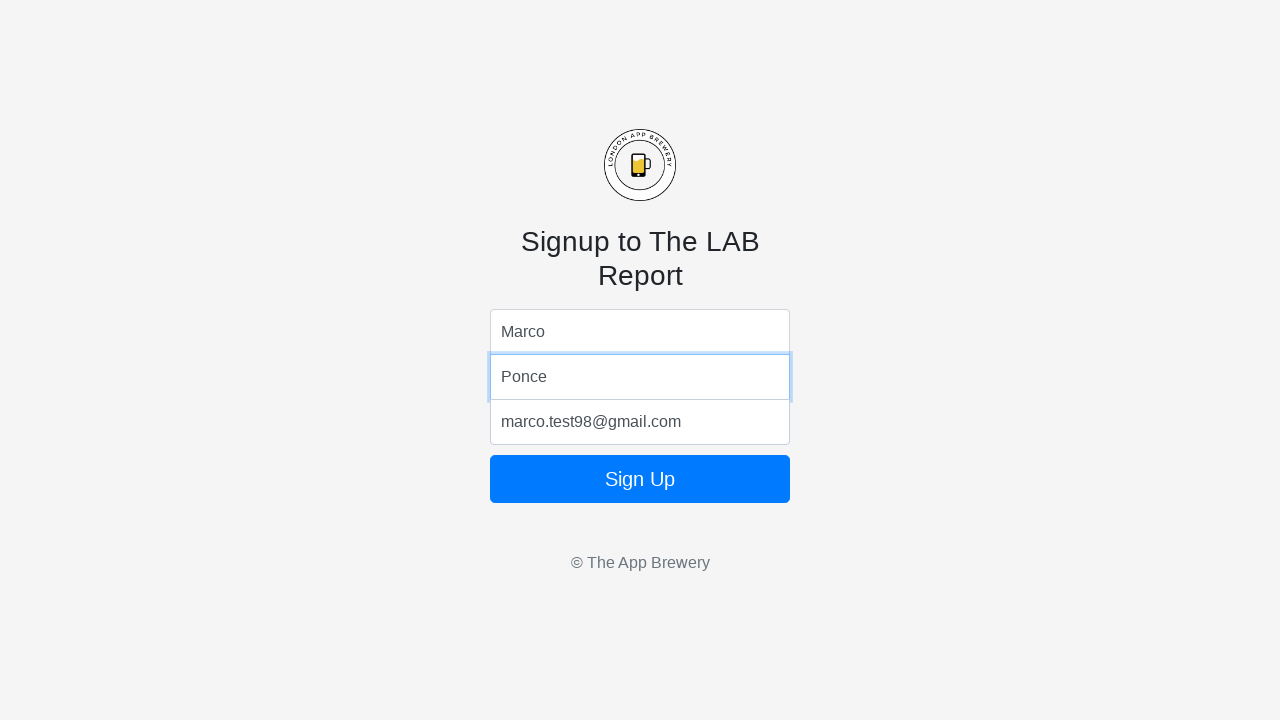

Clicked submit button to submit the registration form at (640, 479) on .btn
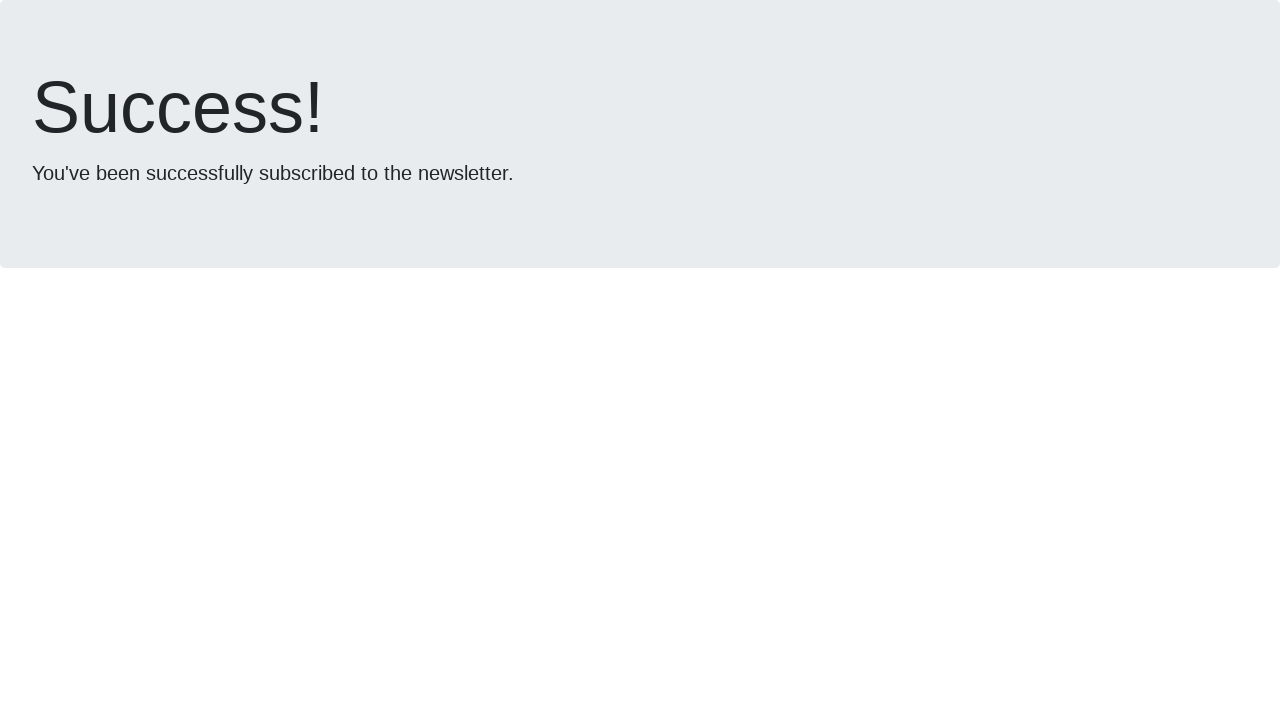

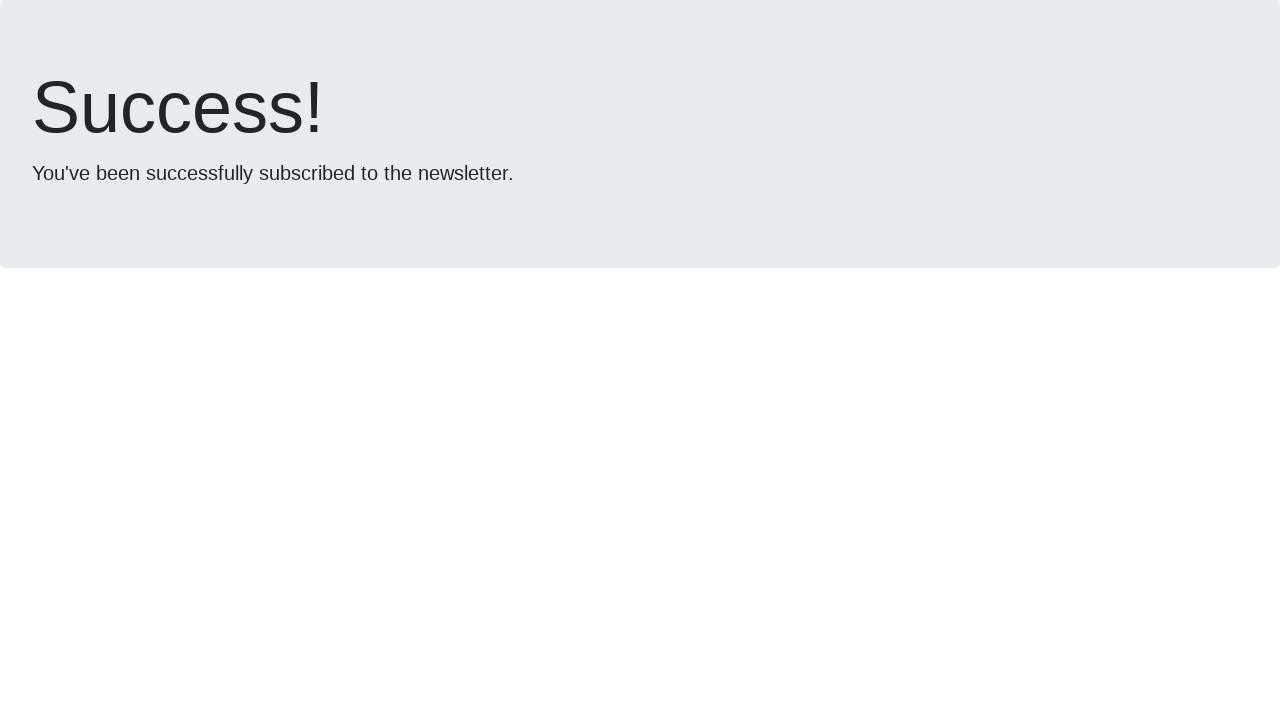